Tests navigating to a product page by clicking on Samsung Galaxy S6 link and verifying the product title is displayed correctly

Starting URL: https://demoblaze.com/index.html

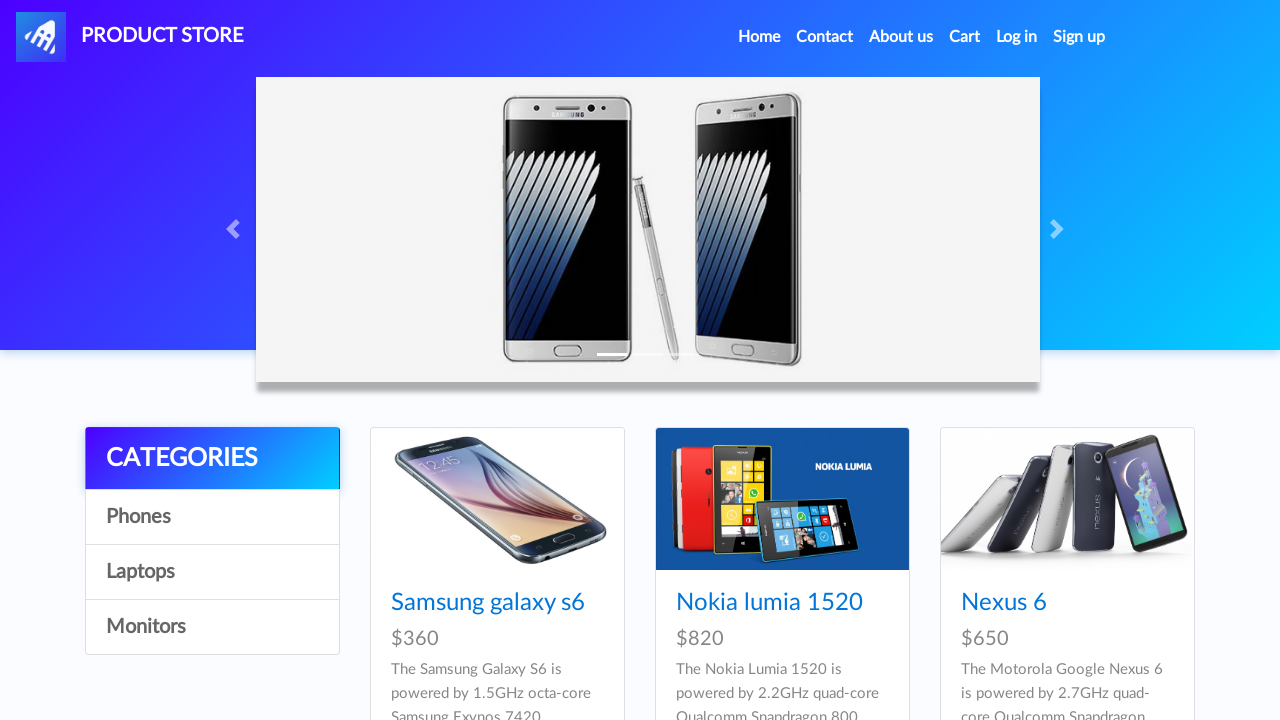

Clicked on Samsung Galaxy S6 product link at (488, 603) on xpath=//a[text()="Samsung galaxy s6"]
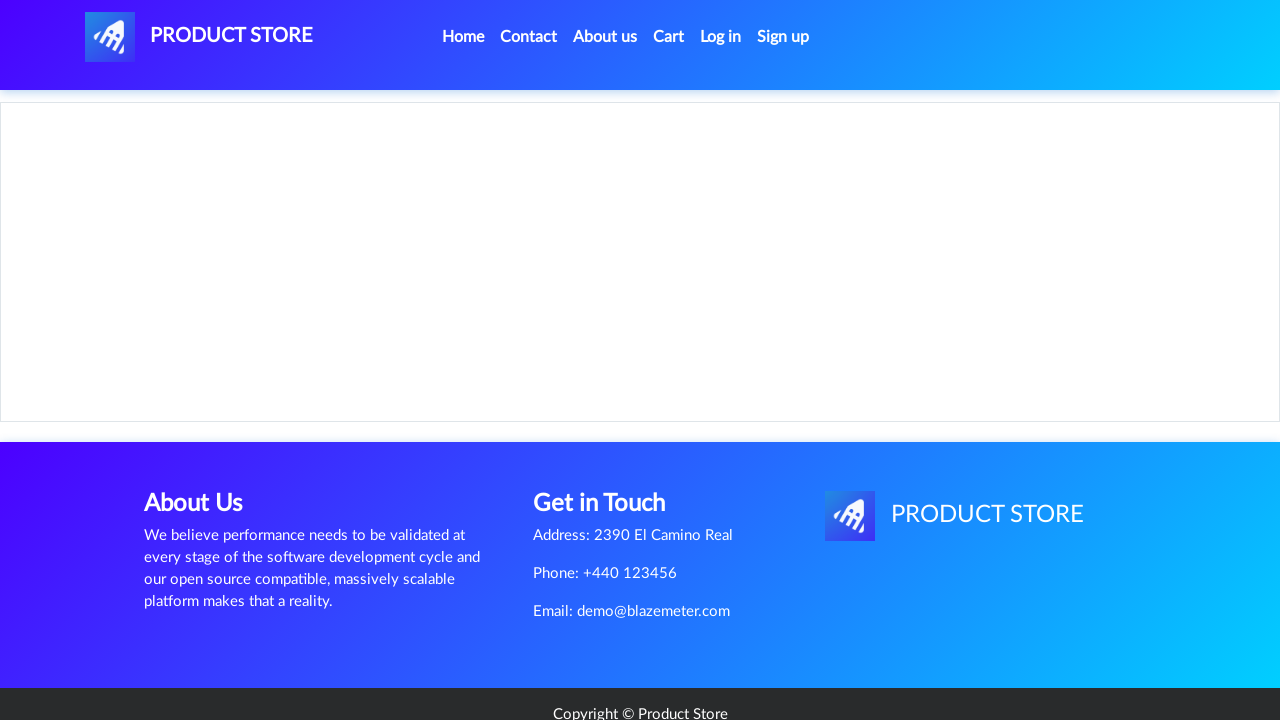

Product page loaded with title element visible
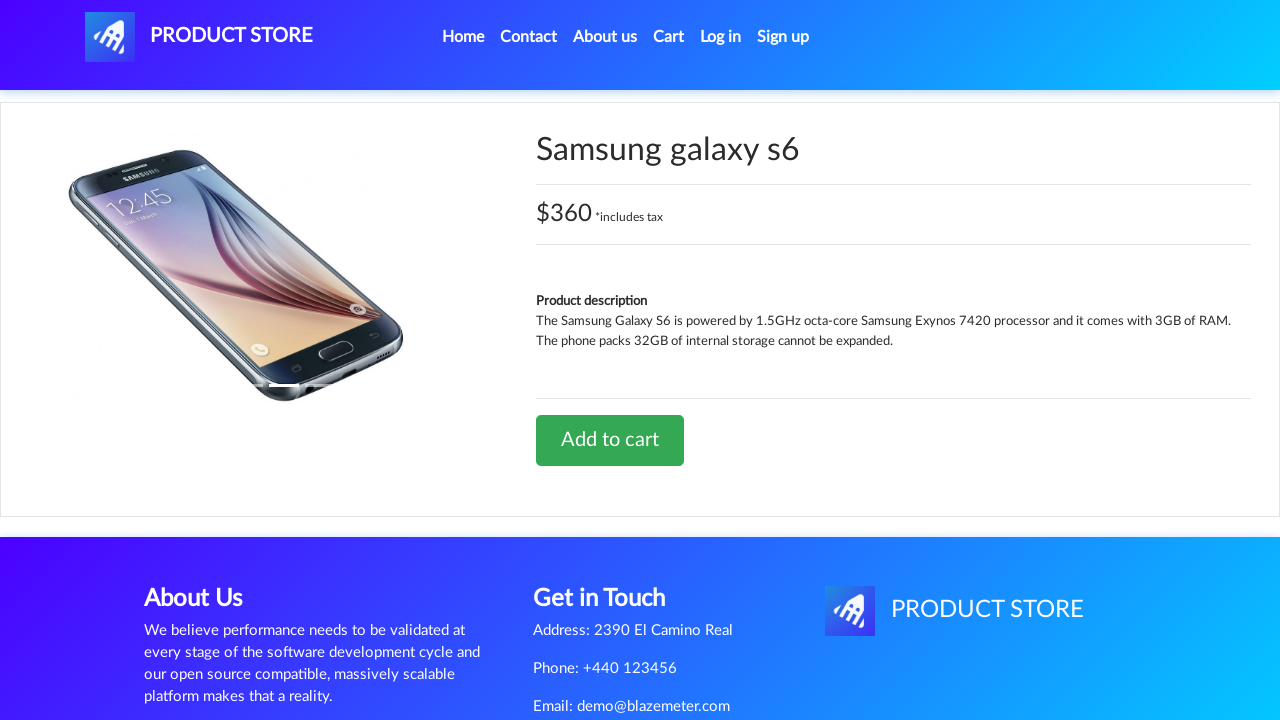

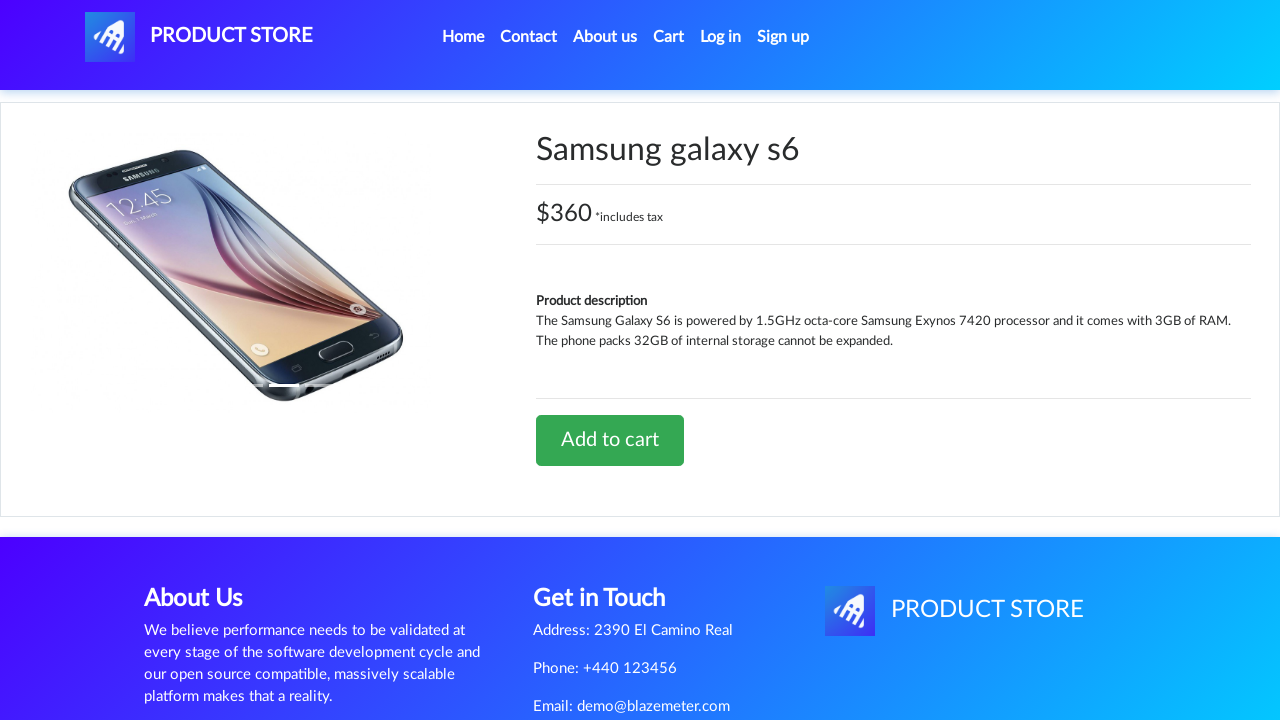